Tests jQuery UI custom dropdown by clicking to open and selecting different numeric values (19, 3, 16) from the menu.

Starting URL: https://jqueryui.com/resources/demos/selectmenu/default.html

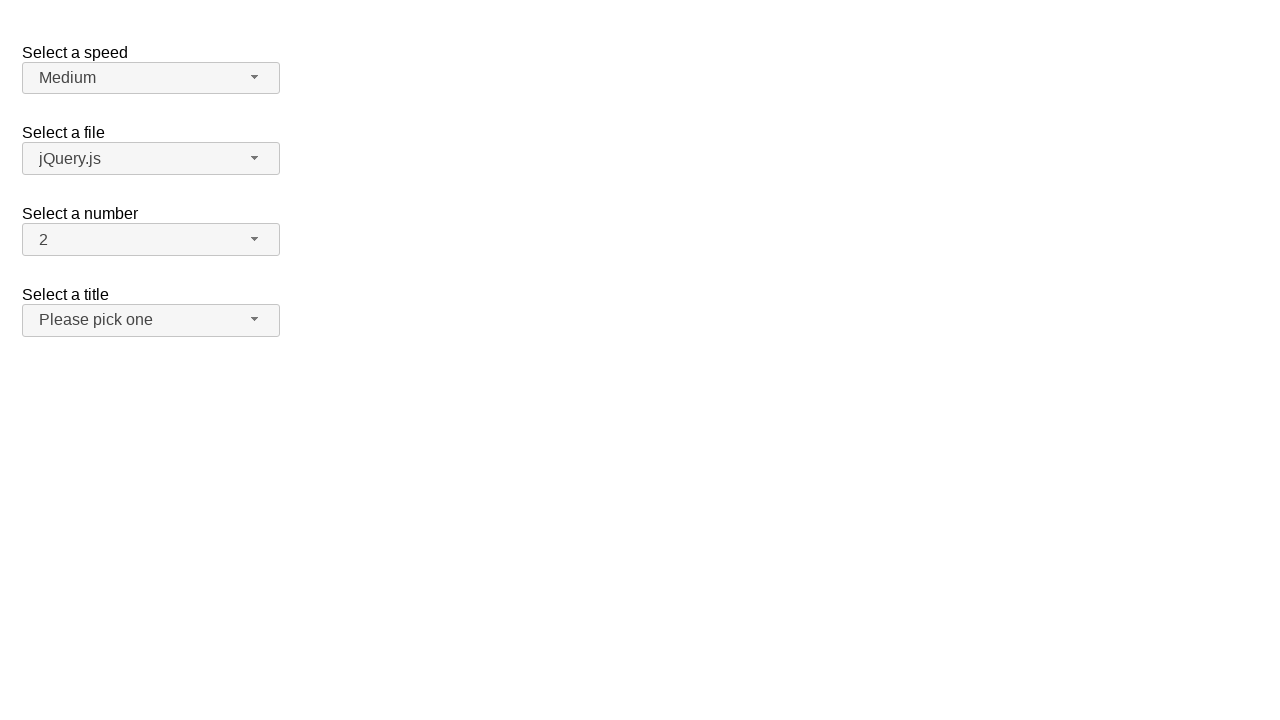

Clicked custom dropdown button to open menu at (151, 240) on span#number-button
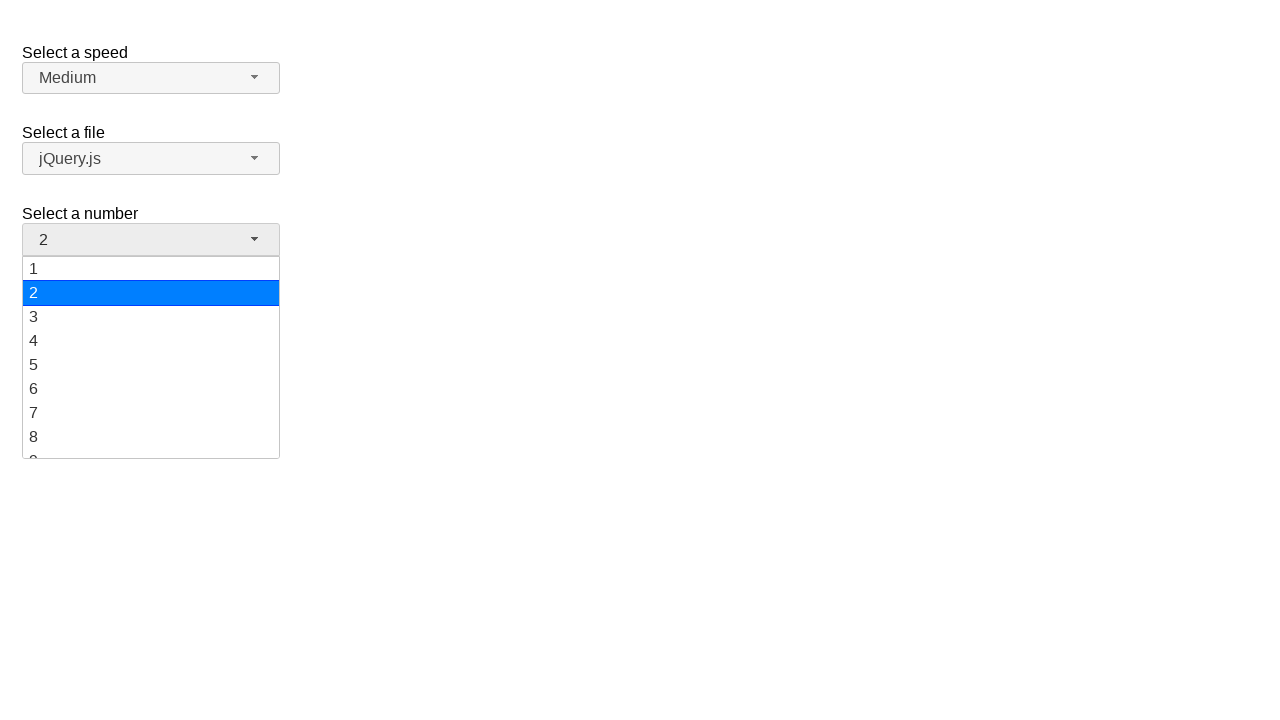

Dropdown menu appeared with menu items
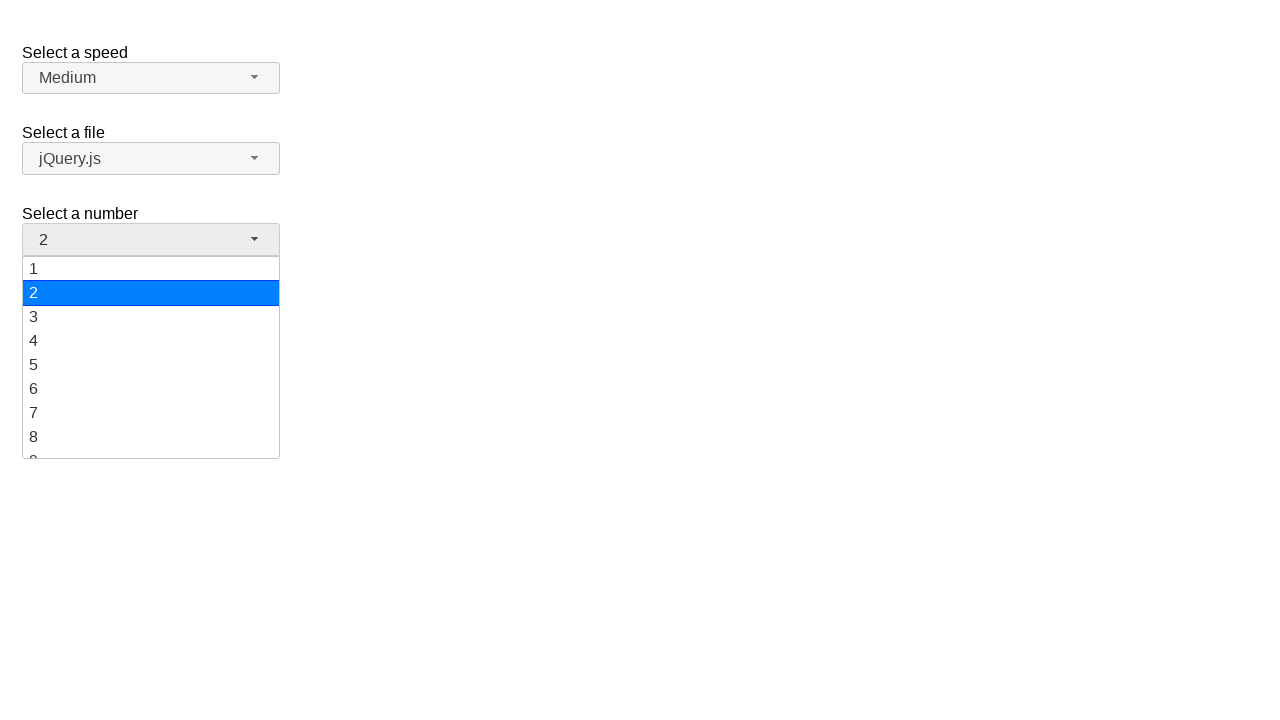

Selected value '19' from dropdown menu at (151, 445) on ul#number-menu li.ui-menu-item div:has-text('19')
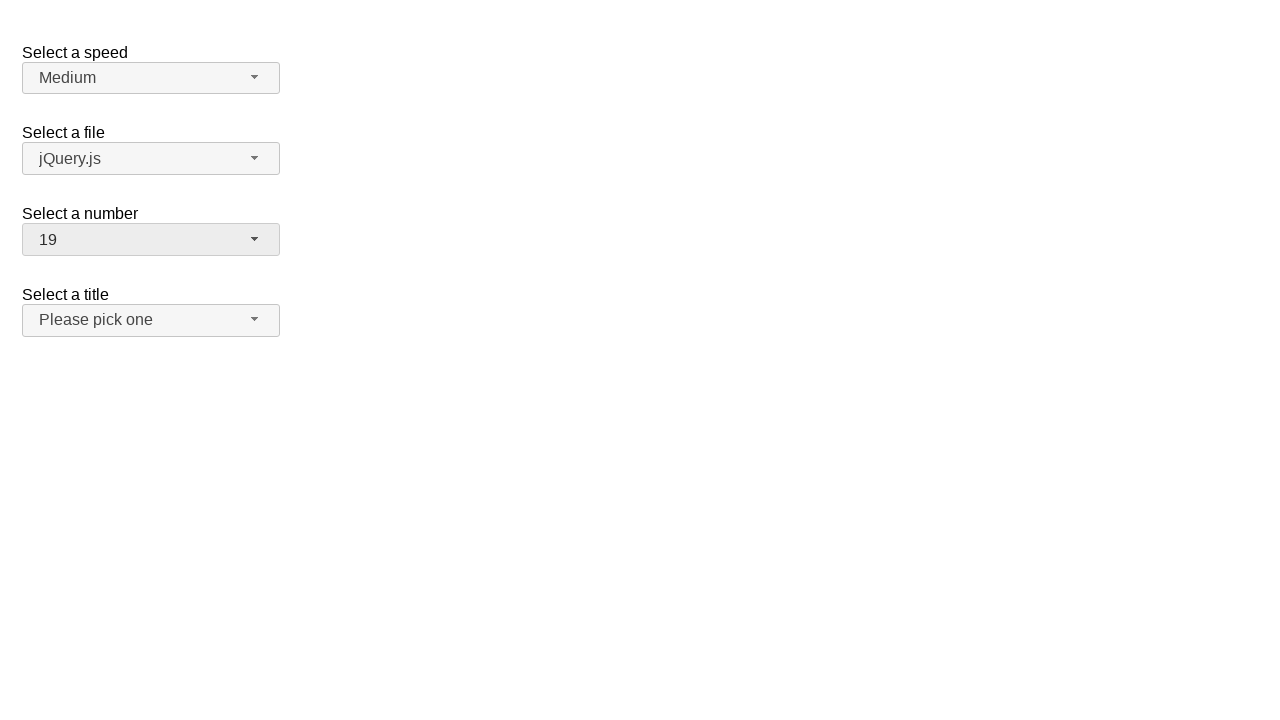

Confirmed '19' is now displayed in dropdown button
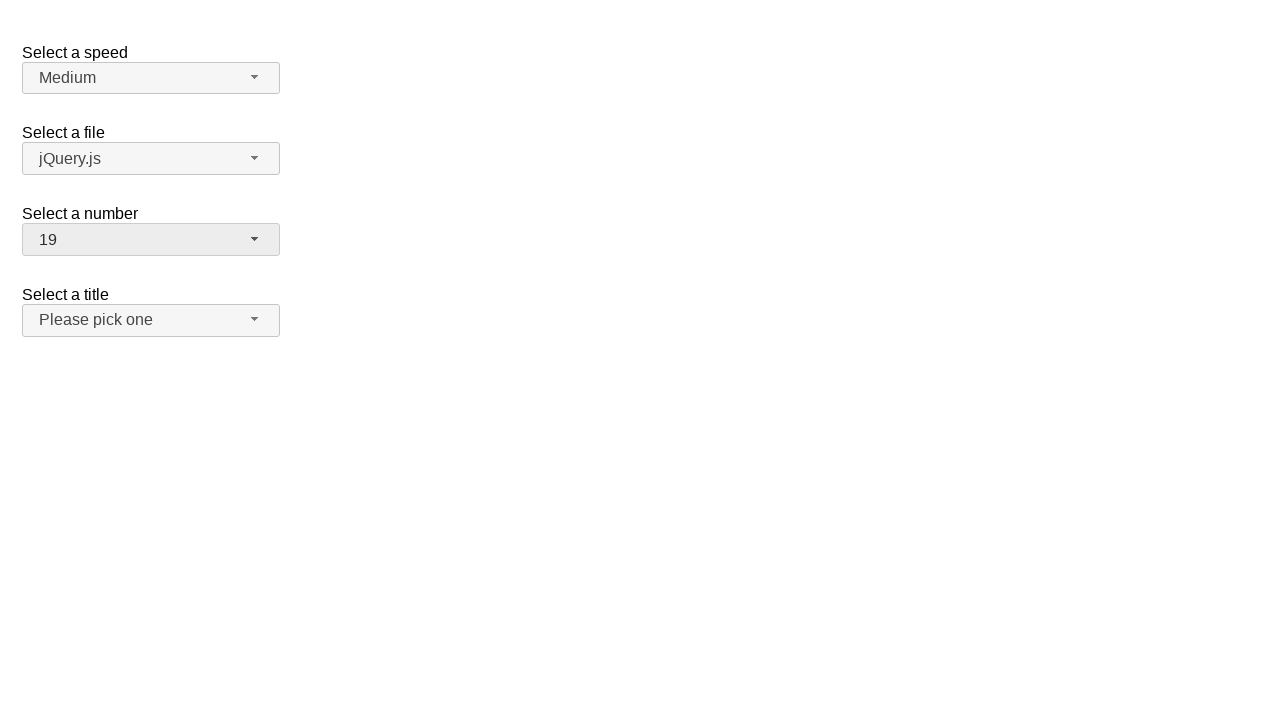

Clicked custom dropdown button to open menu again at (151, 240) on span#number-button
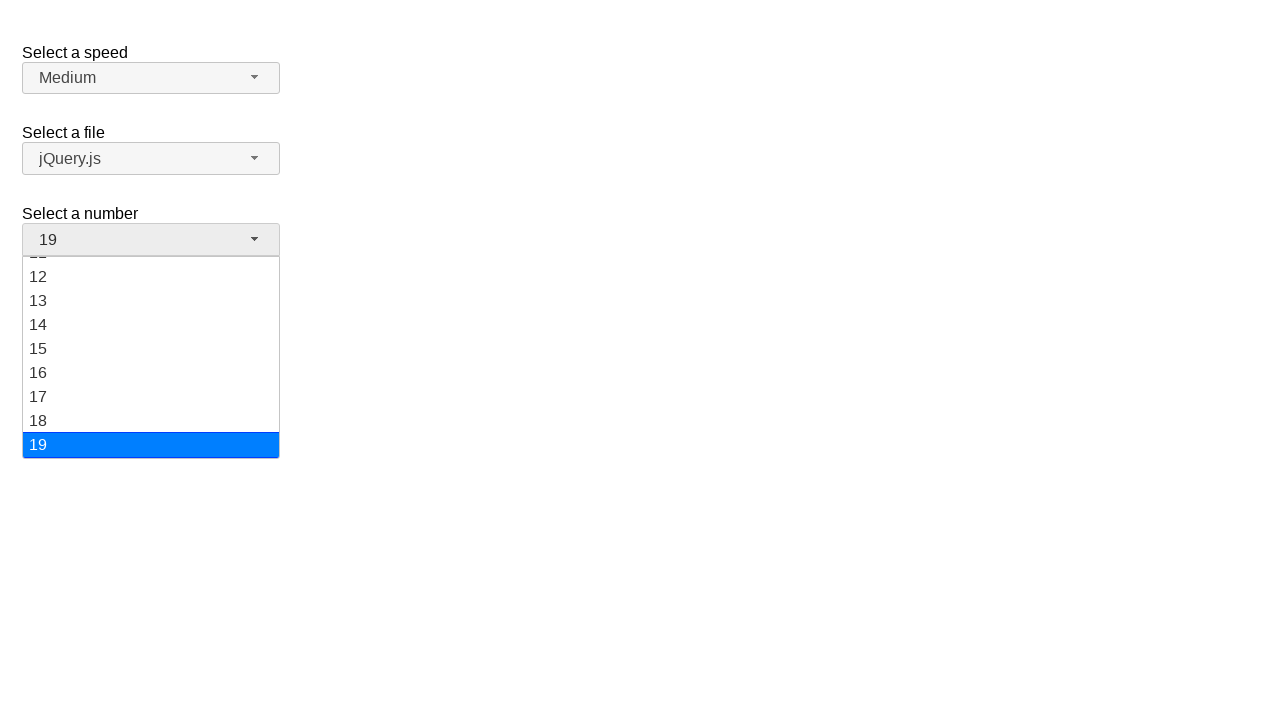

Dropdown menu appeared with menu items
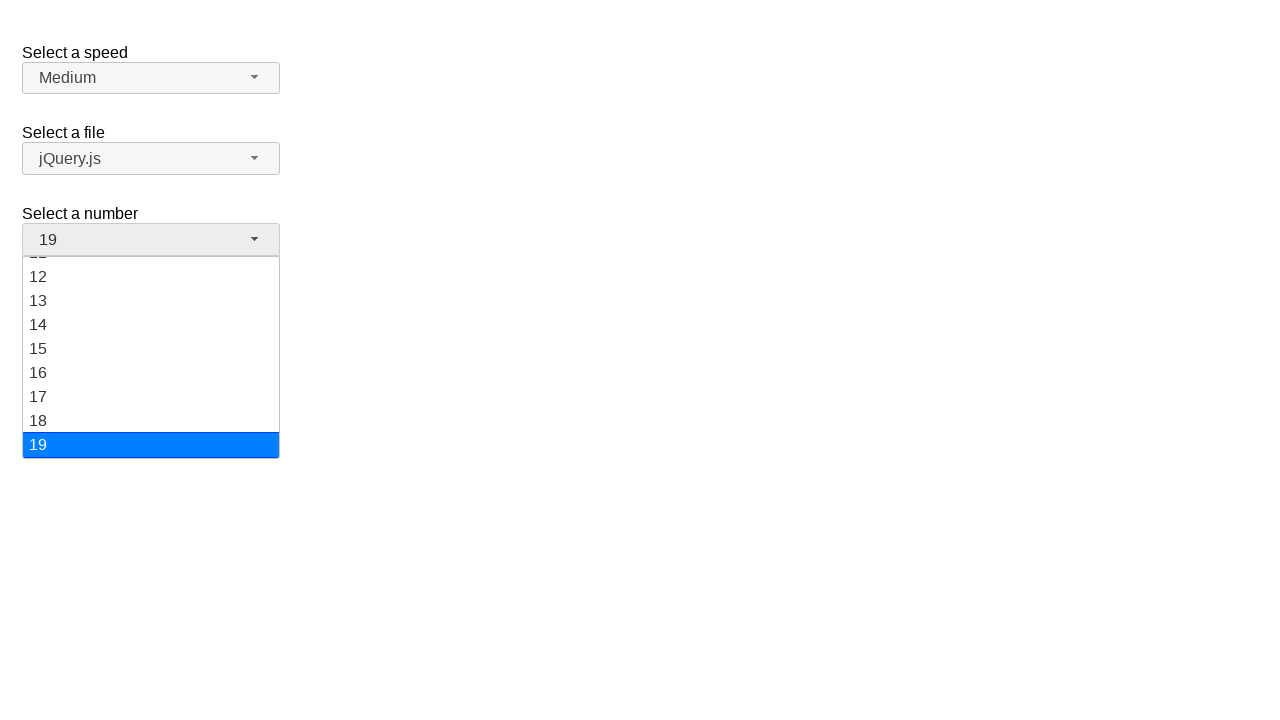

Selected value '3' from dropdown menu at (151, 317) on ul#number-menu li.ui-menu-item div:has-text('3')
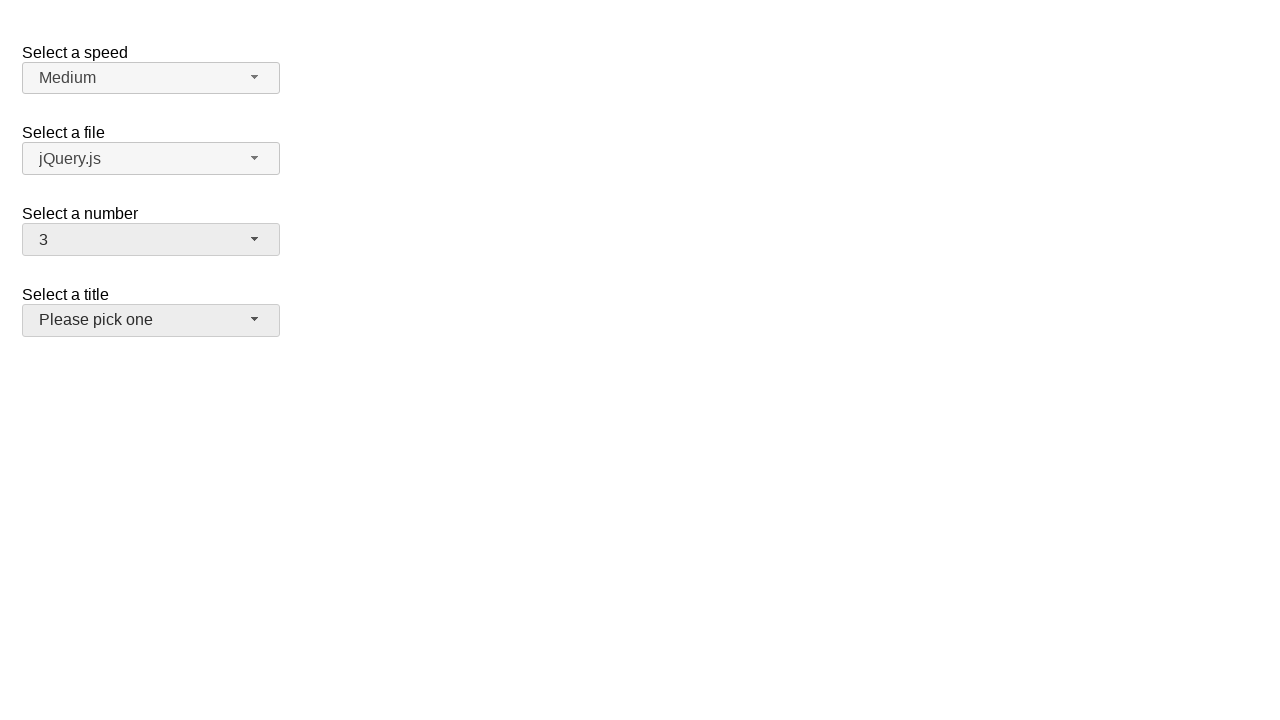

Confirmed '3' is now displayed in dropdown button
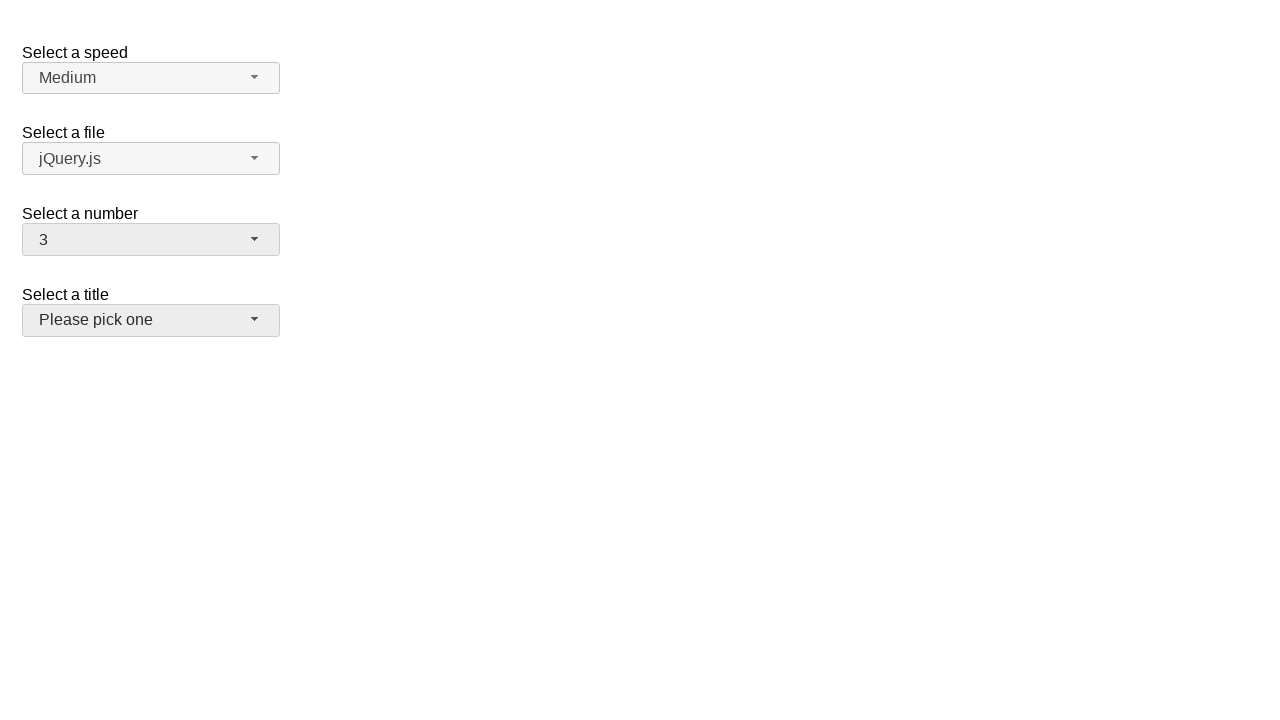

Clicked custom dropdown button to open menu again at (151, 240) on span#number-button
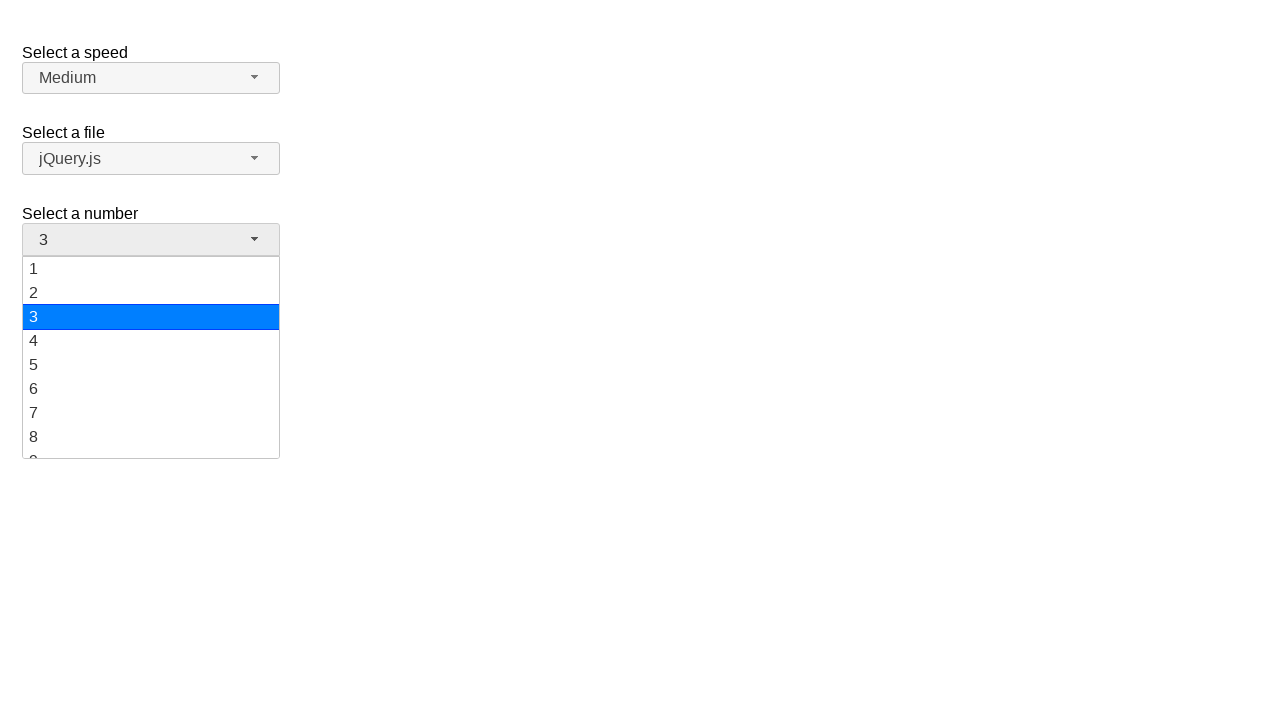

Dropdown menu appeared with menu items
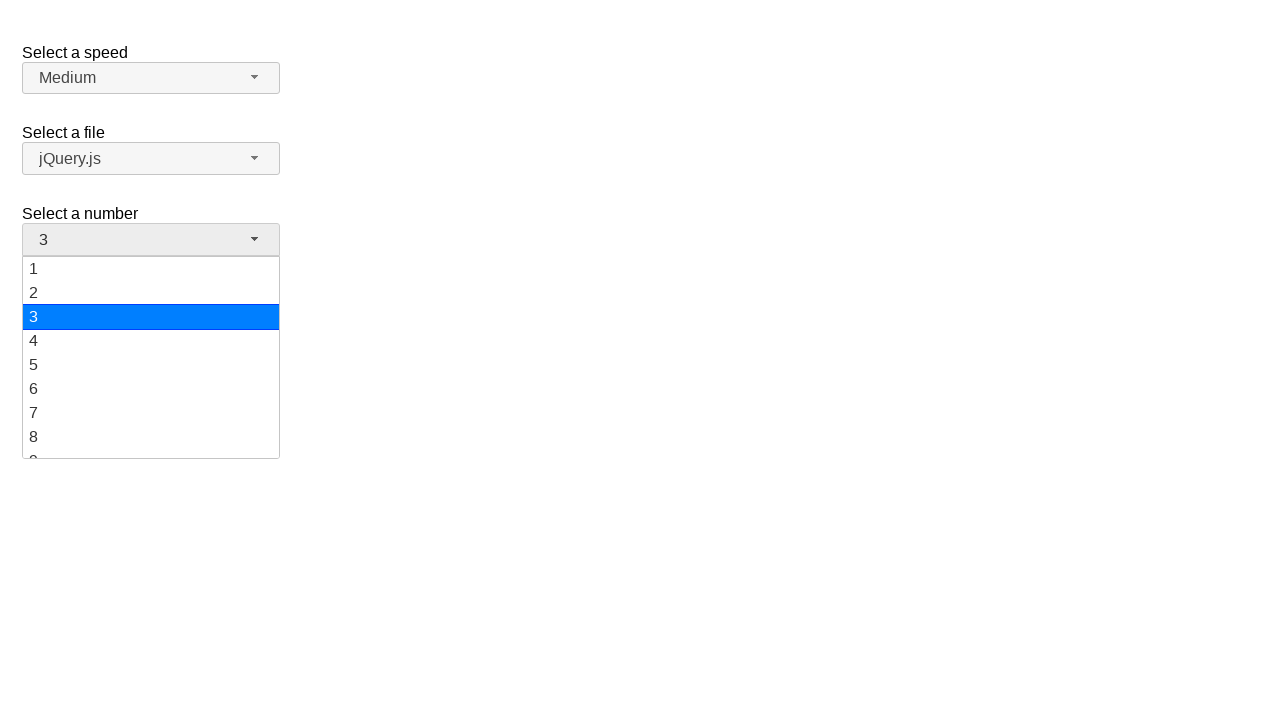

Selected value '16' from dropdown menu at (151, 373) on ul#number-menu li.ui-menu-item div:has-text('16')
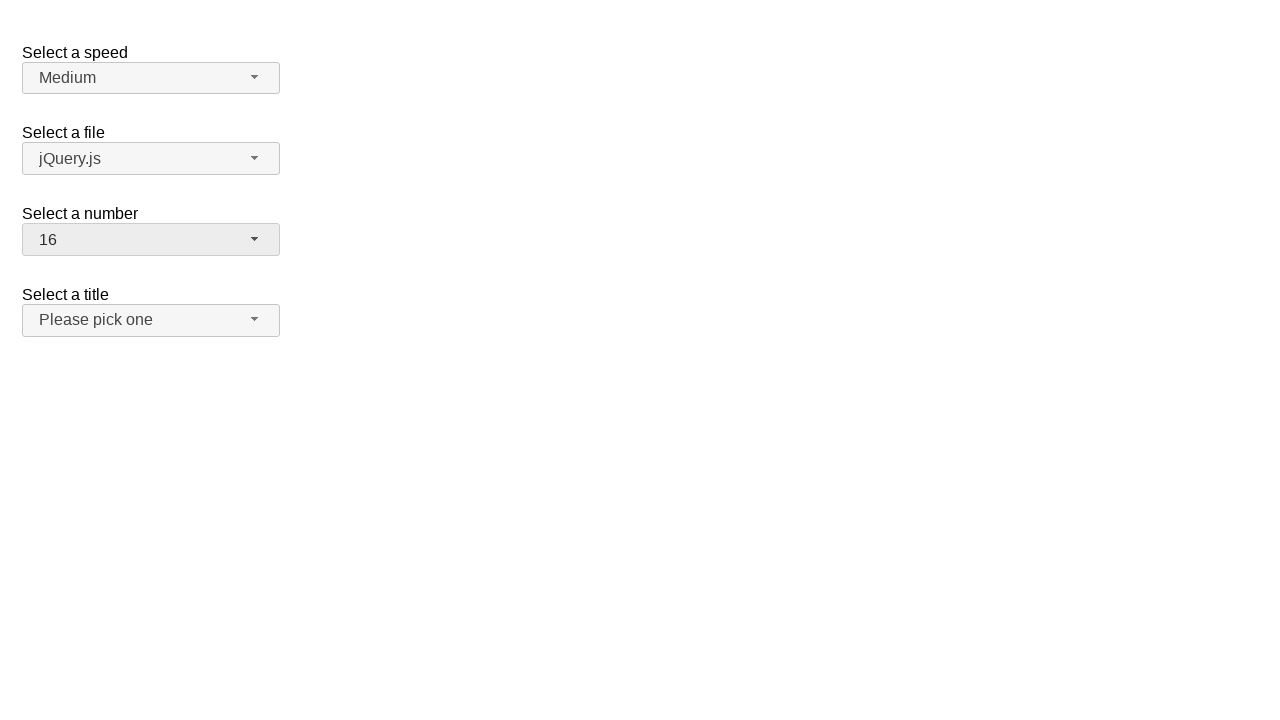

Confirmed '16' is now displayed in dropdown button
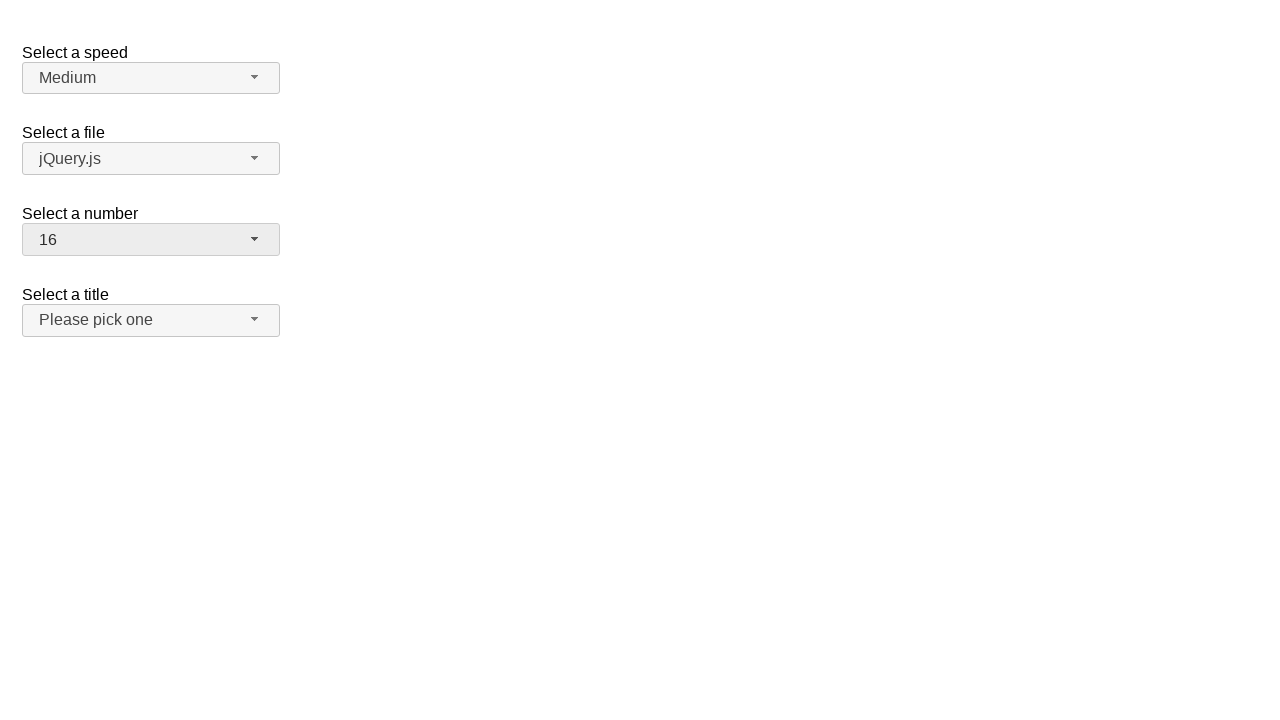

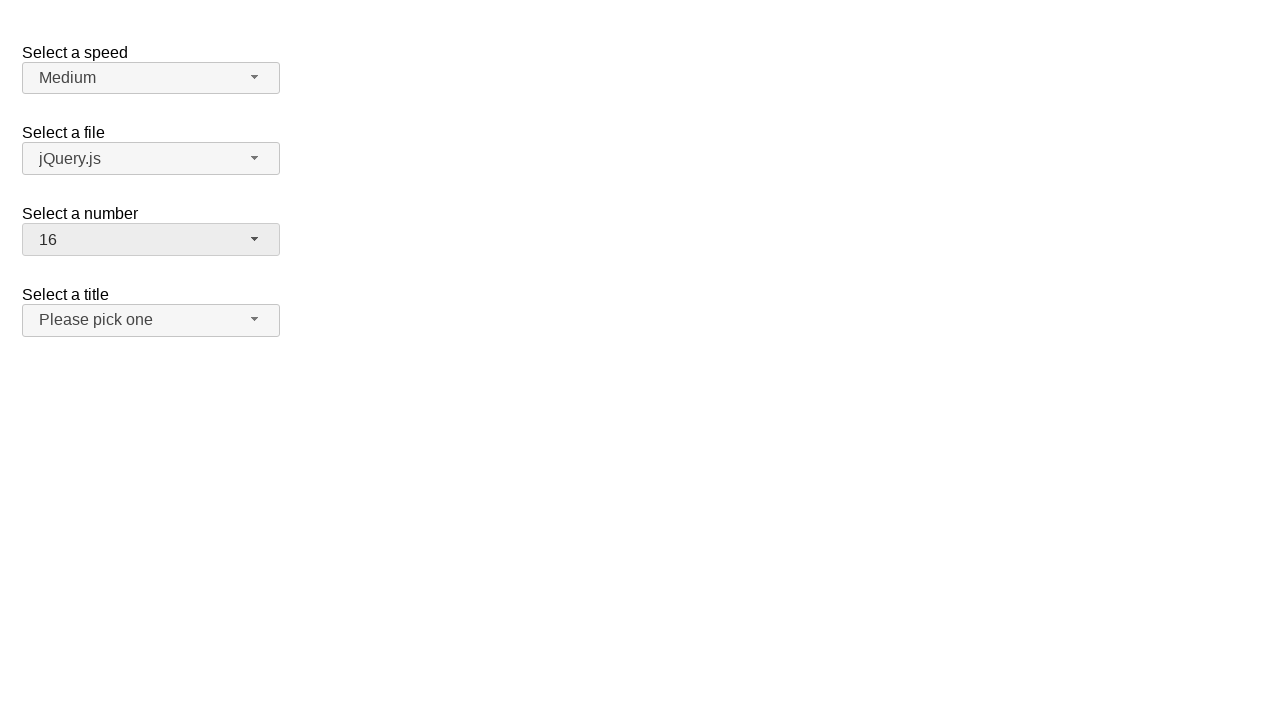